Tests text input functionality by entering text into an autocomplete field on the practice page

Starting URL: https://rahulshettyacademy.com/AutomationPractice/#

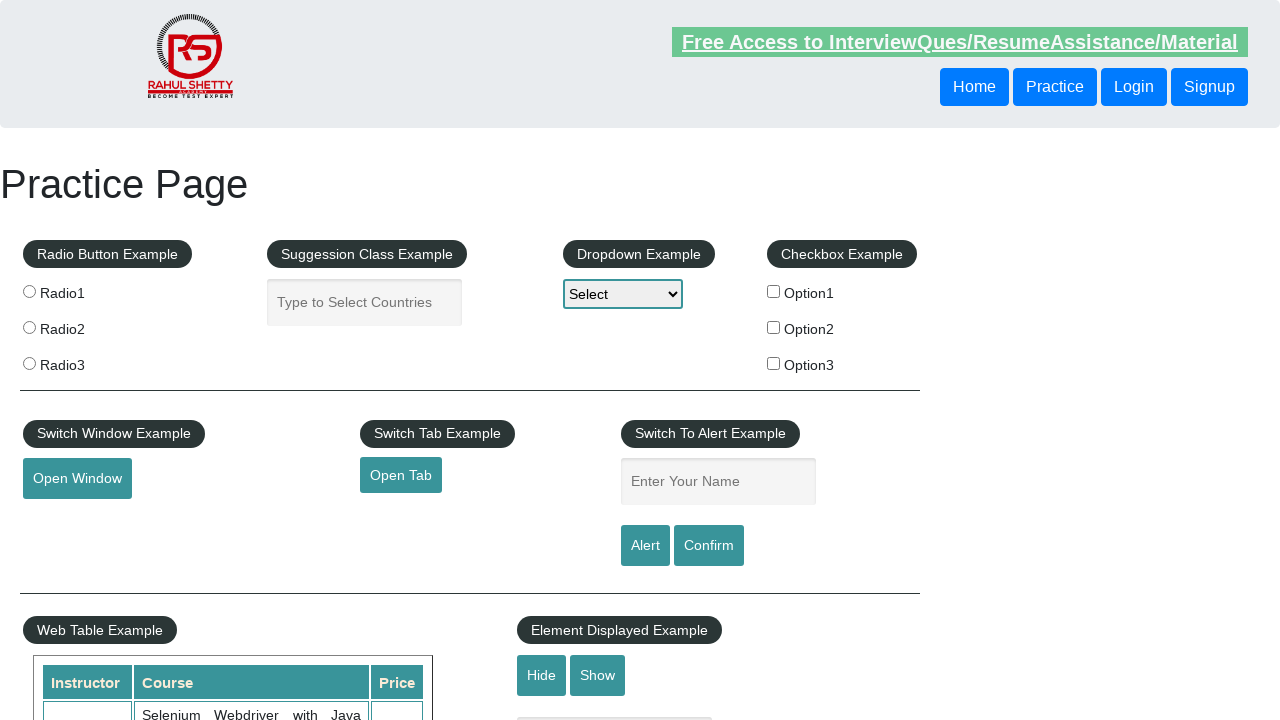

Filled autocomplete field with 'This batch is Awesome!' on #autocomplete
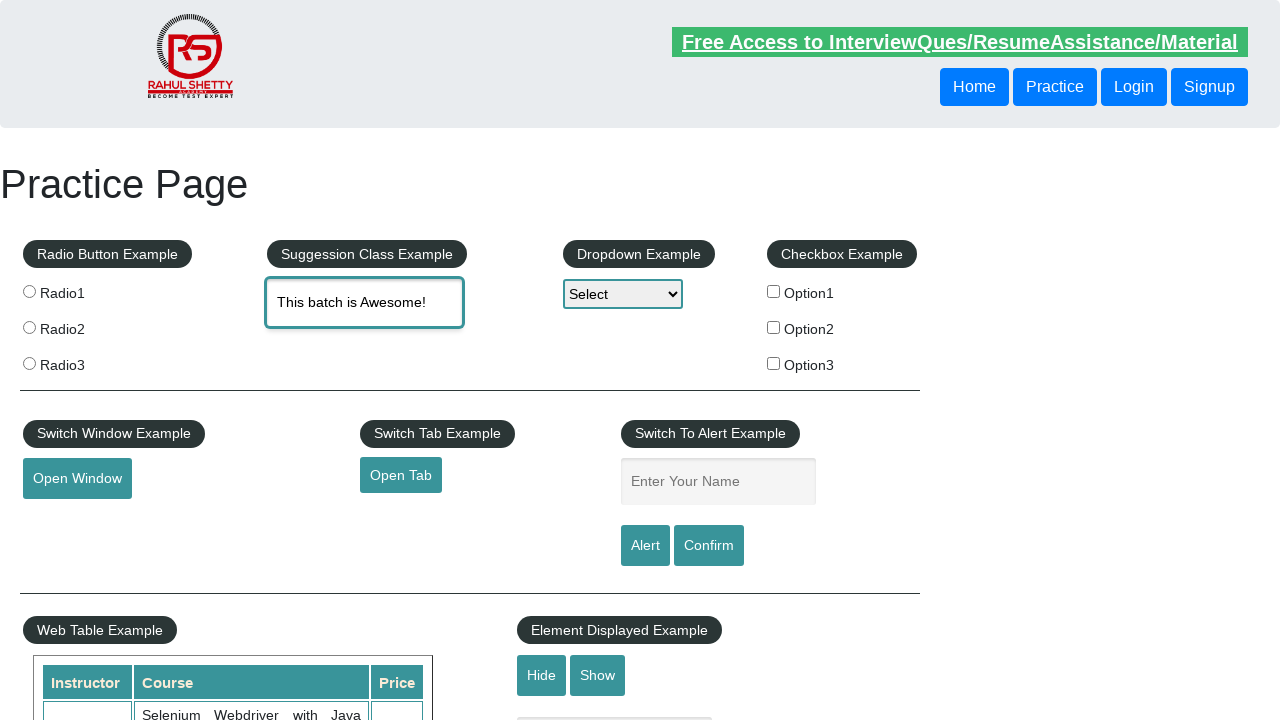

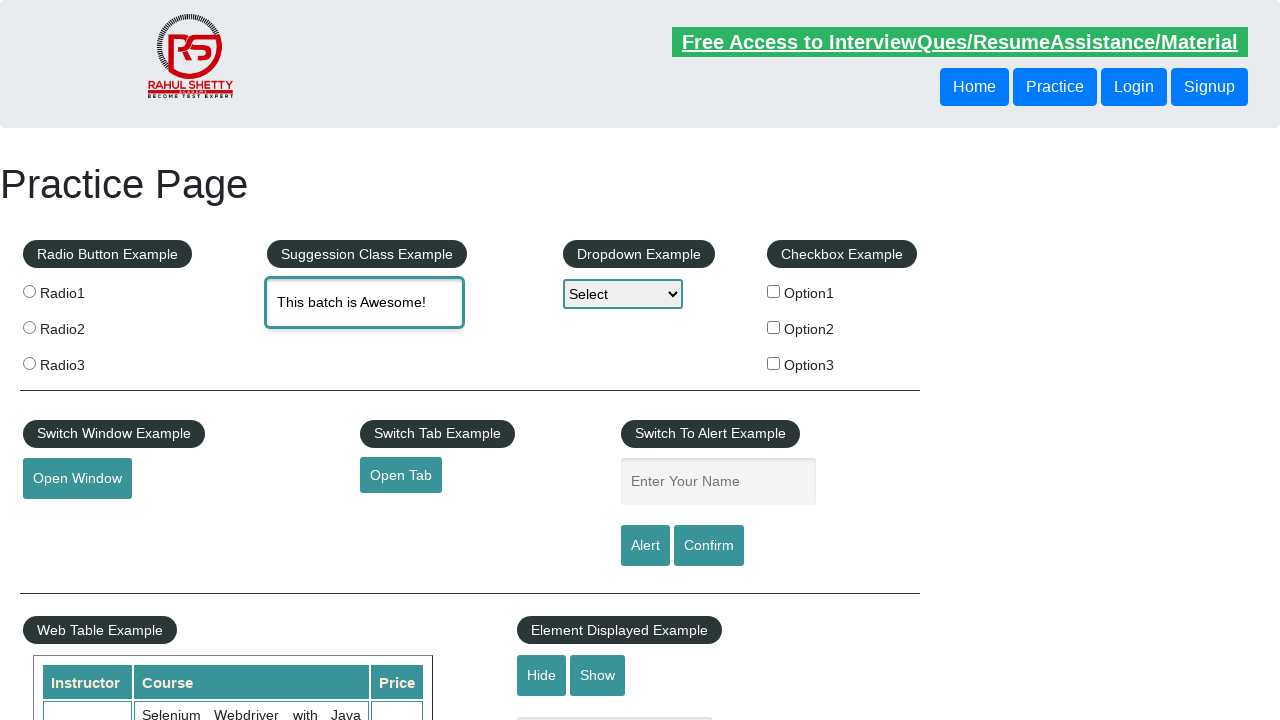